Tests that the home page loads successfully by verifying the page title contains "StackNServe"

Starting URL: https://cs455-assignment-1.github.io/StackNServe/New_Game

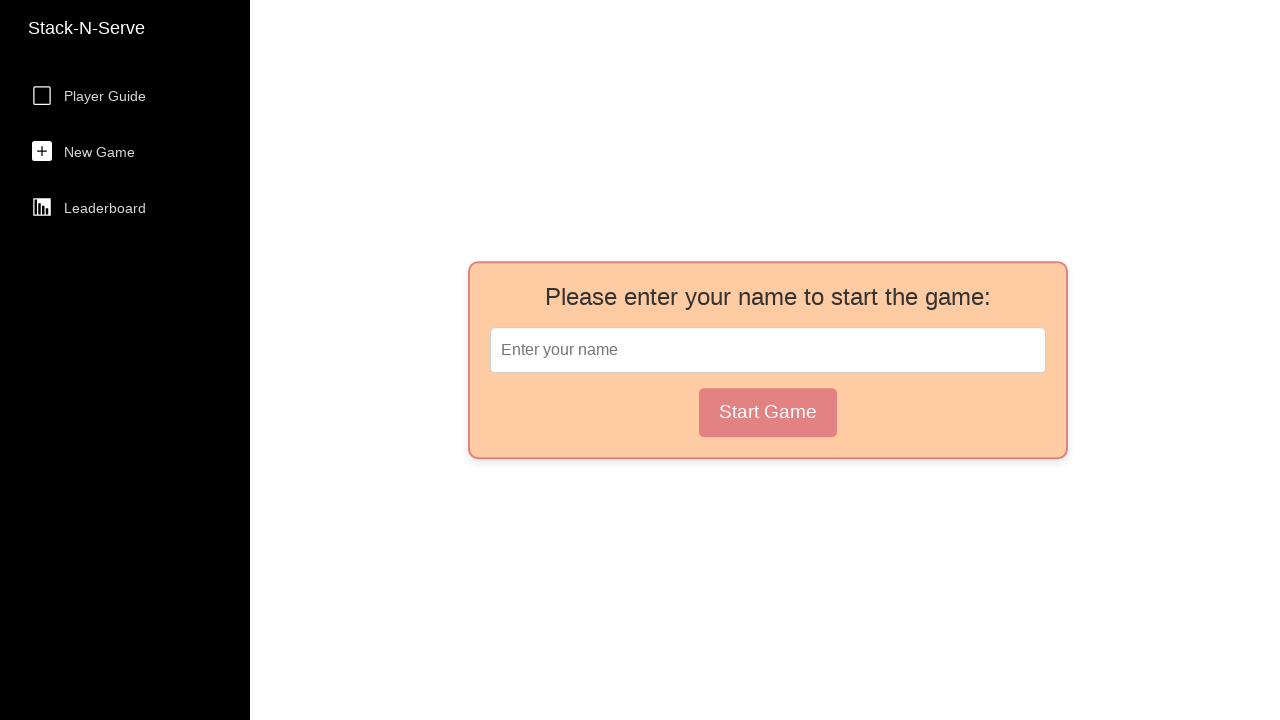

Navigated to StackNServe home page
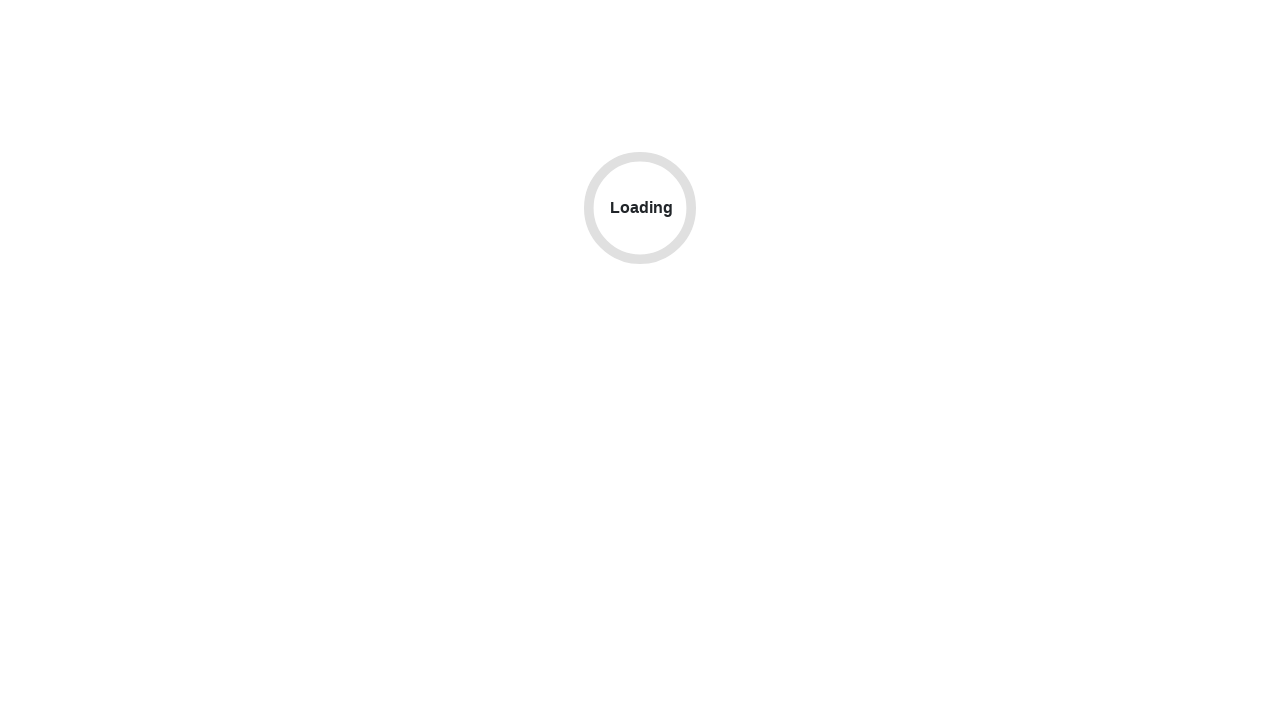

Verified page title contains 'StackNServe'
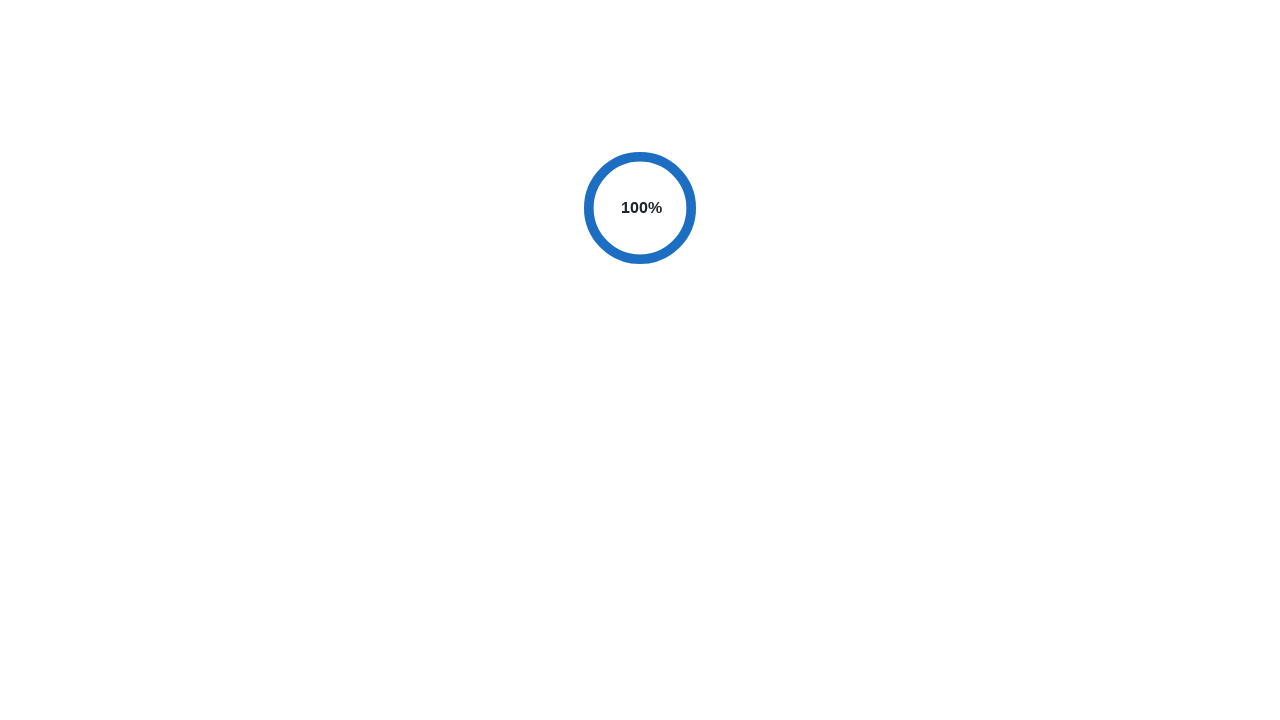

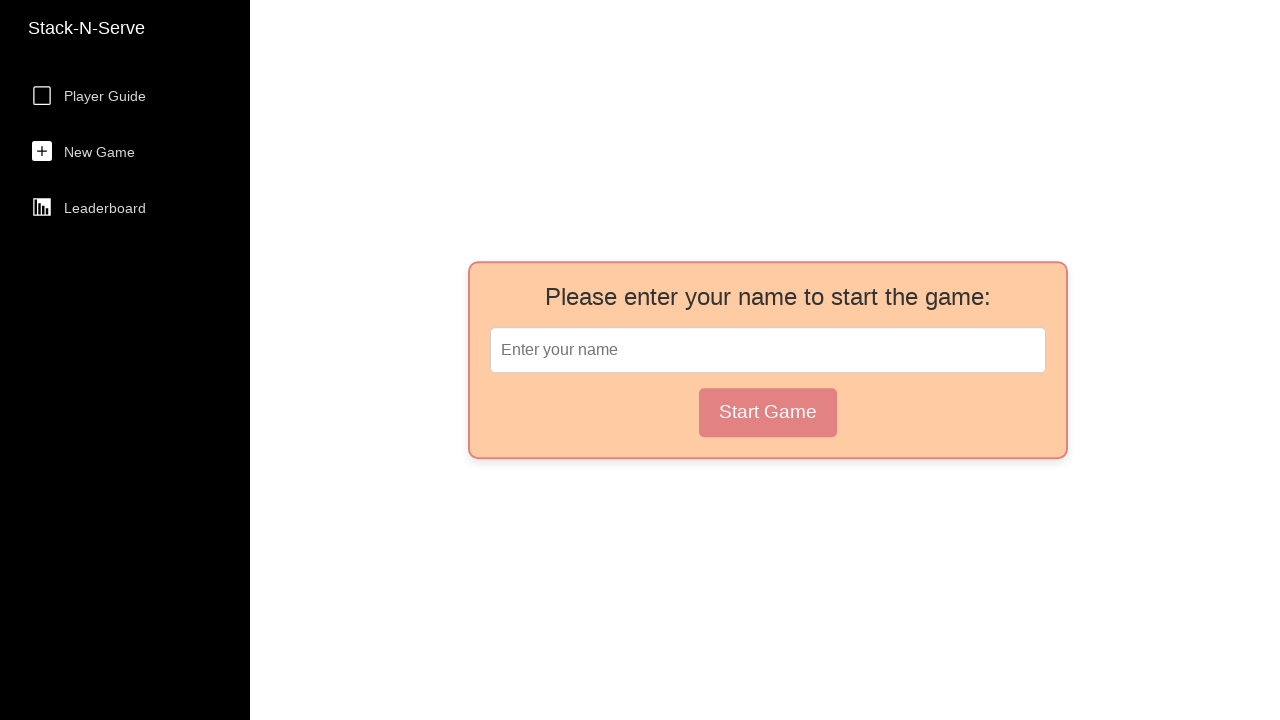